Navigates to DemoBlaze website and verifies that product listings with titles and prices are displayed on the homepage

Starting URL: https://www.demoblaze.com/

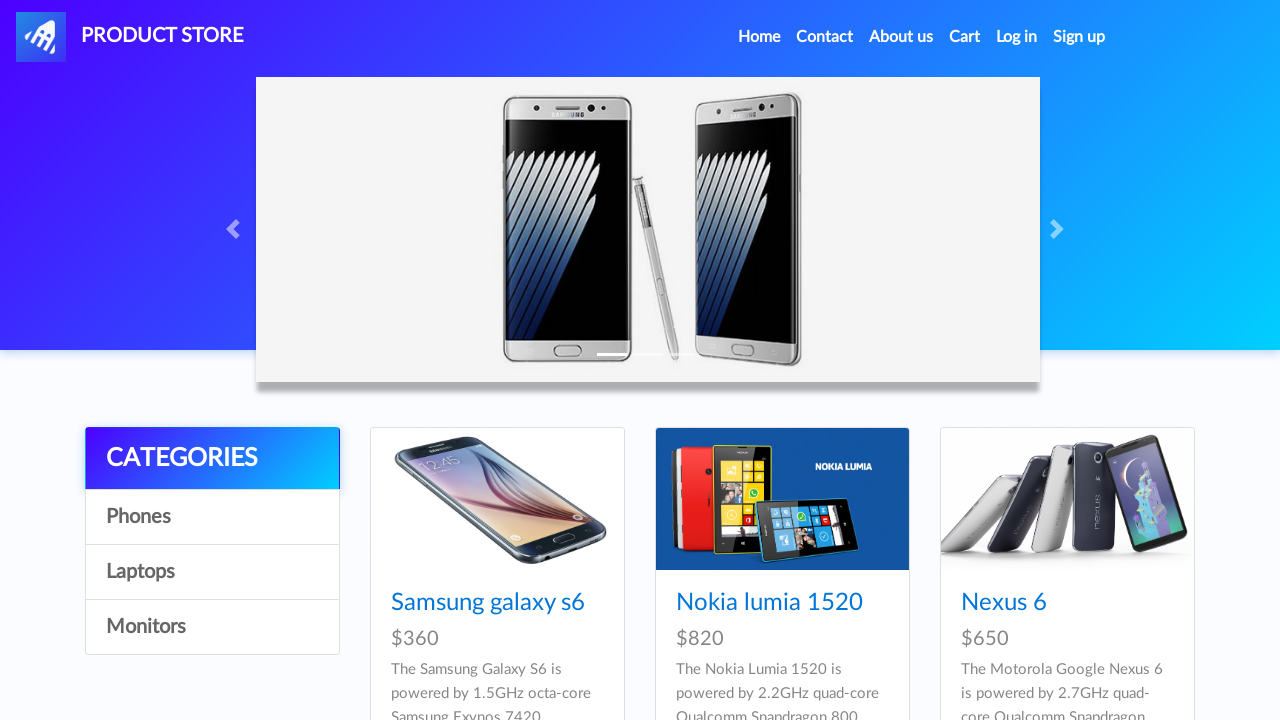

Waited for product listings to load on DemoBlaze homepage
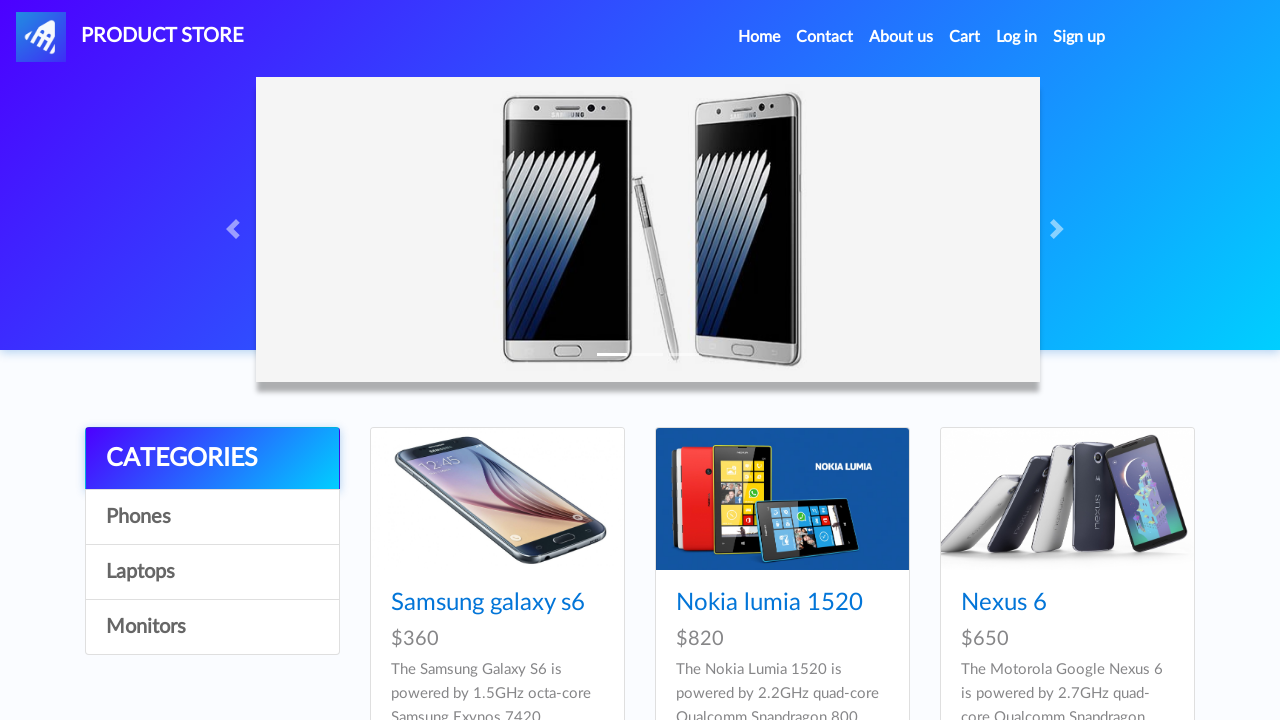

Located product title elements
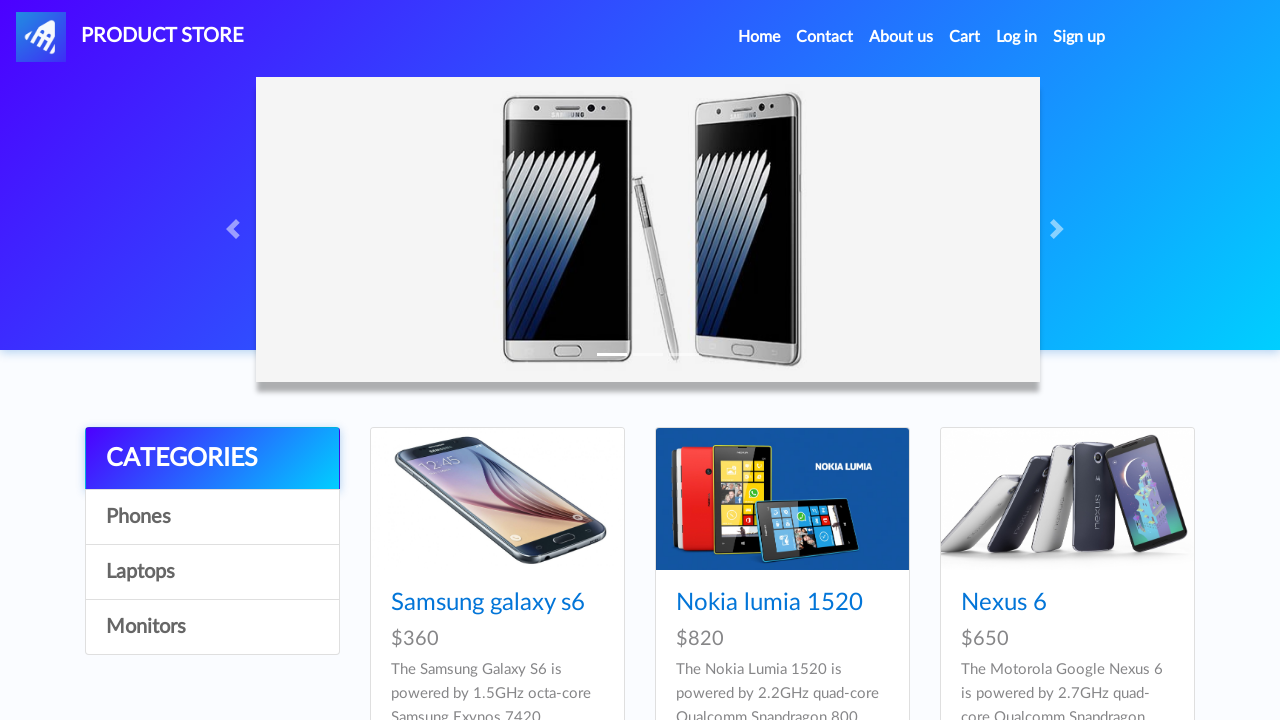

Verified product titles are present - found 9 titles
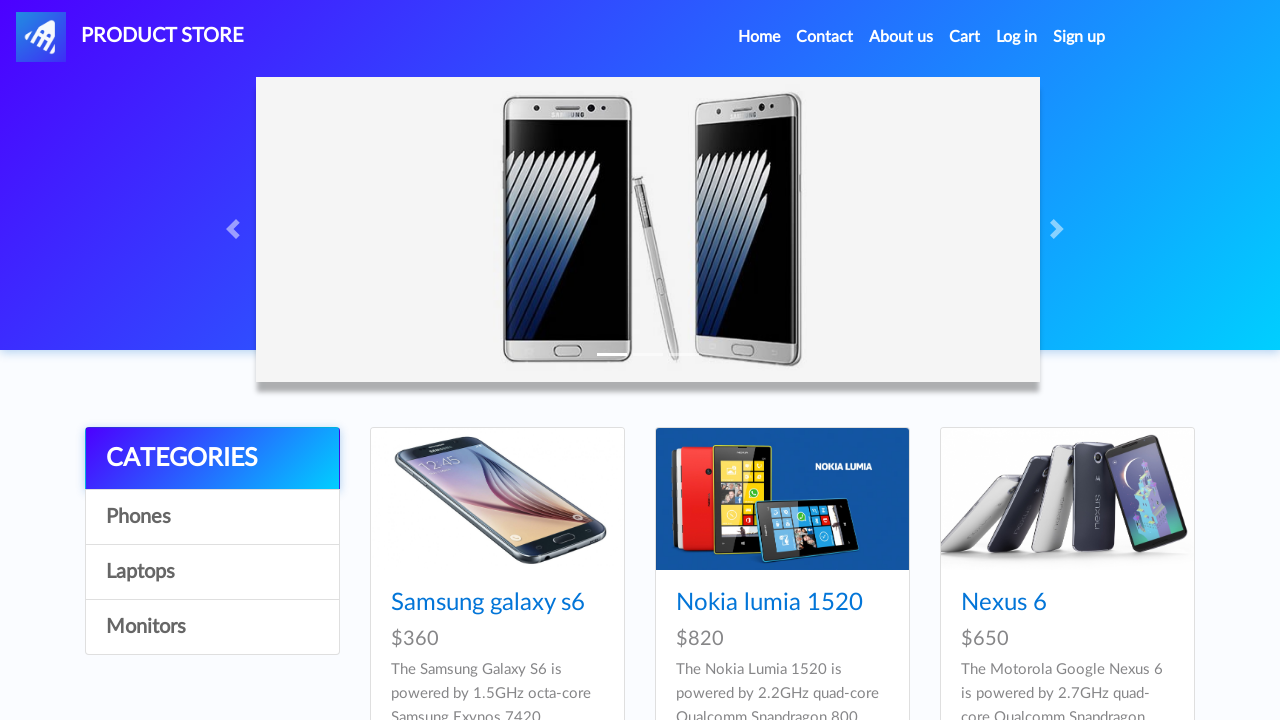

Located product price elements
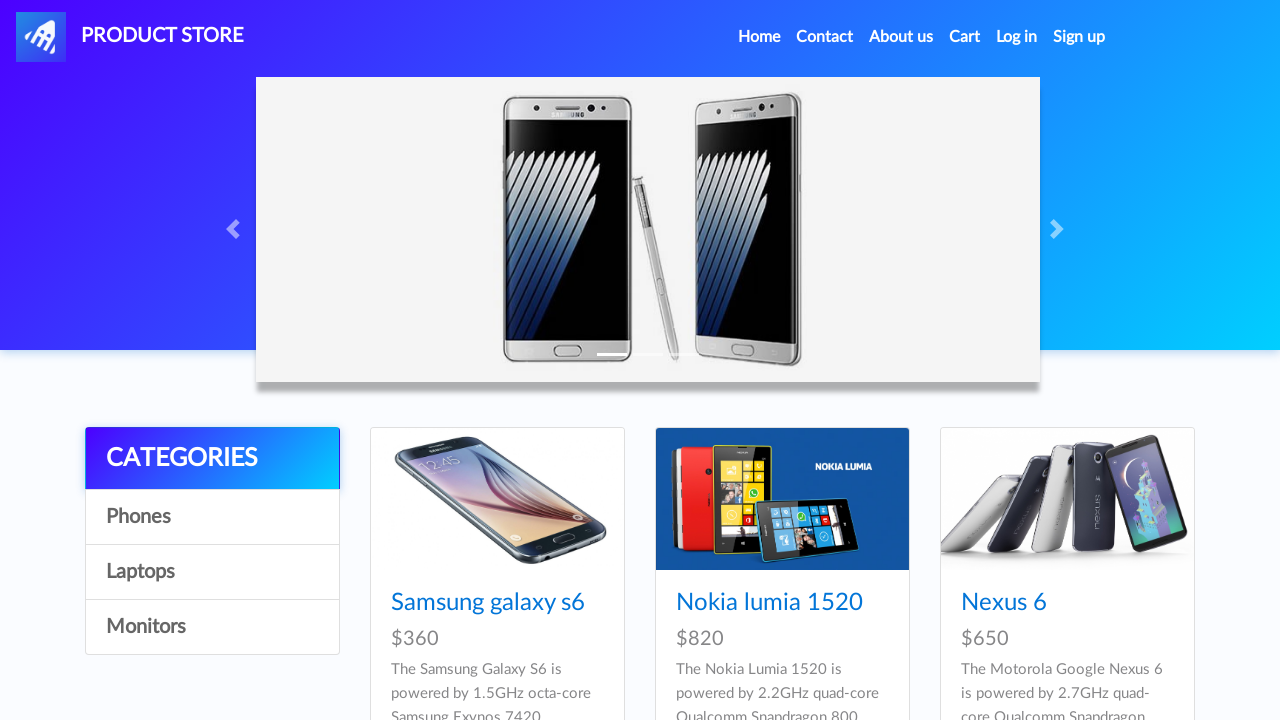

Verified product prices are present - found 9 prices
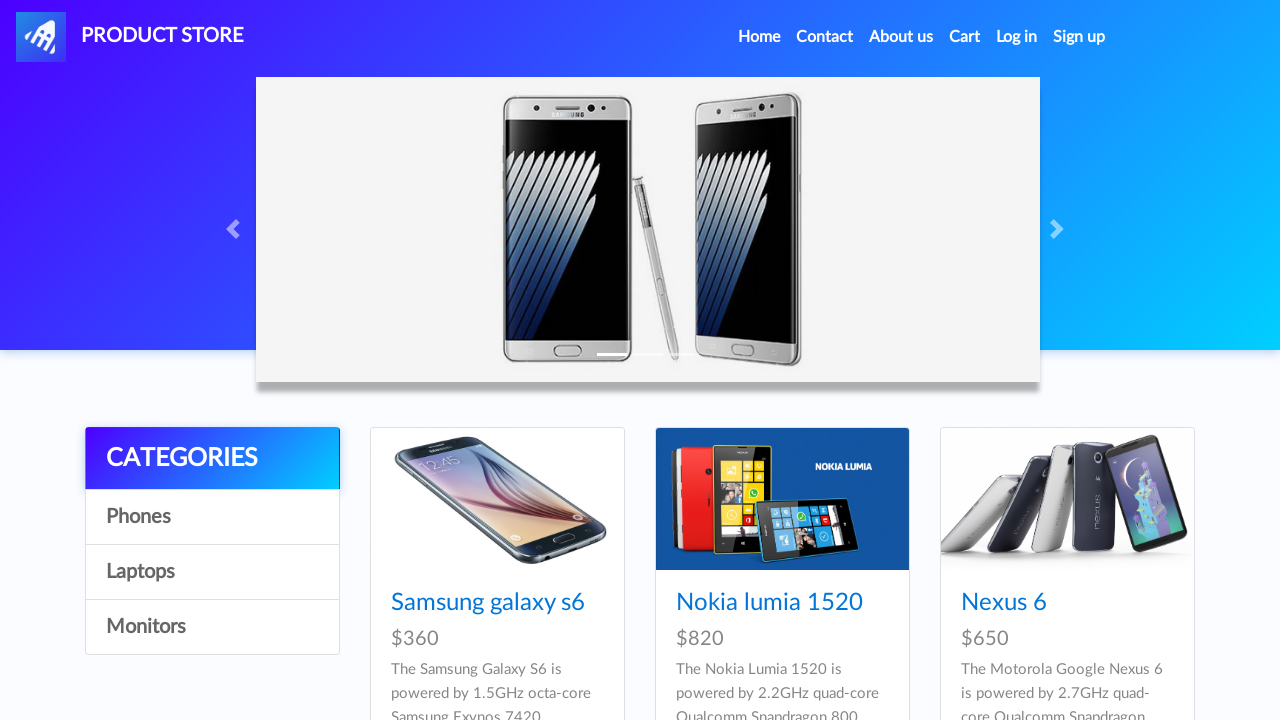

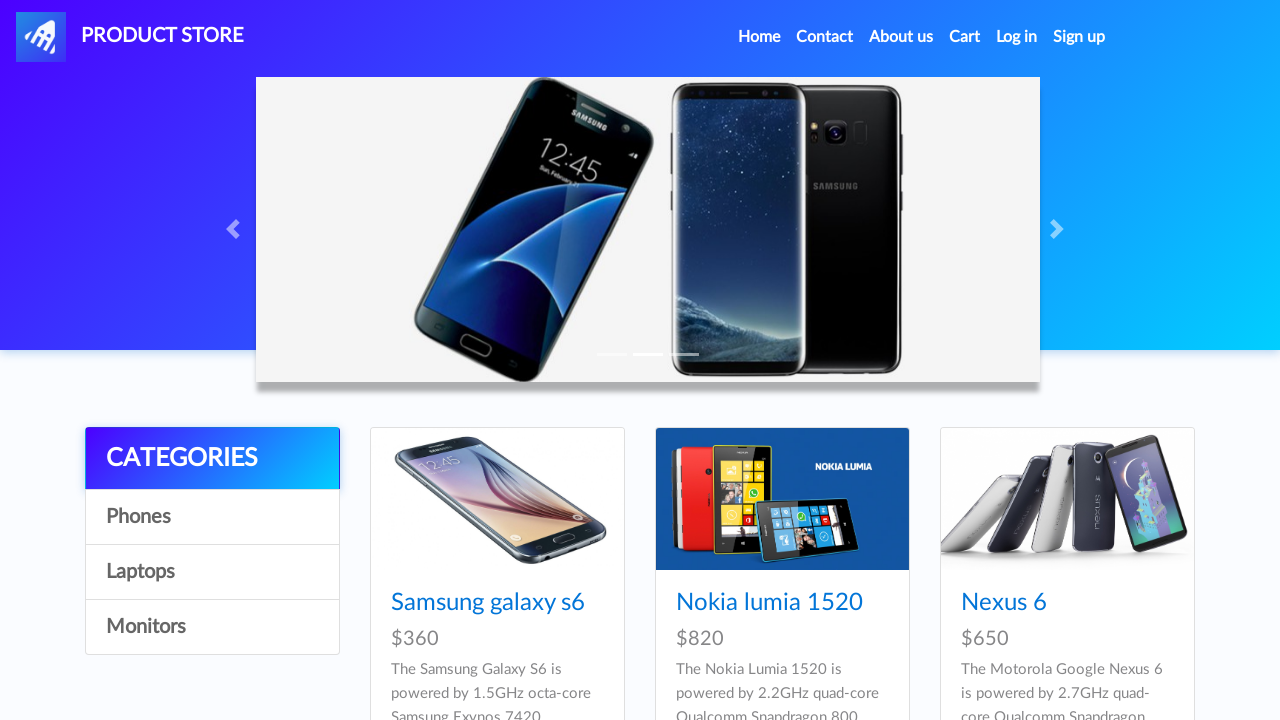